Tests the Anthem clinical guidelines page by closing any popup modal, selecting filter options for document type and category, and navigating through pagination to verify results load properly.

Starting URL: https://www.anthem.com/ca/provider/policies/clinical-guidelines/updates/

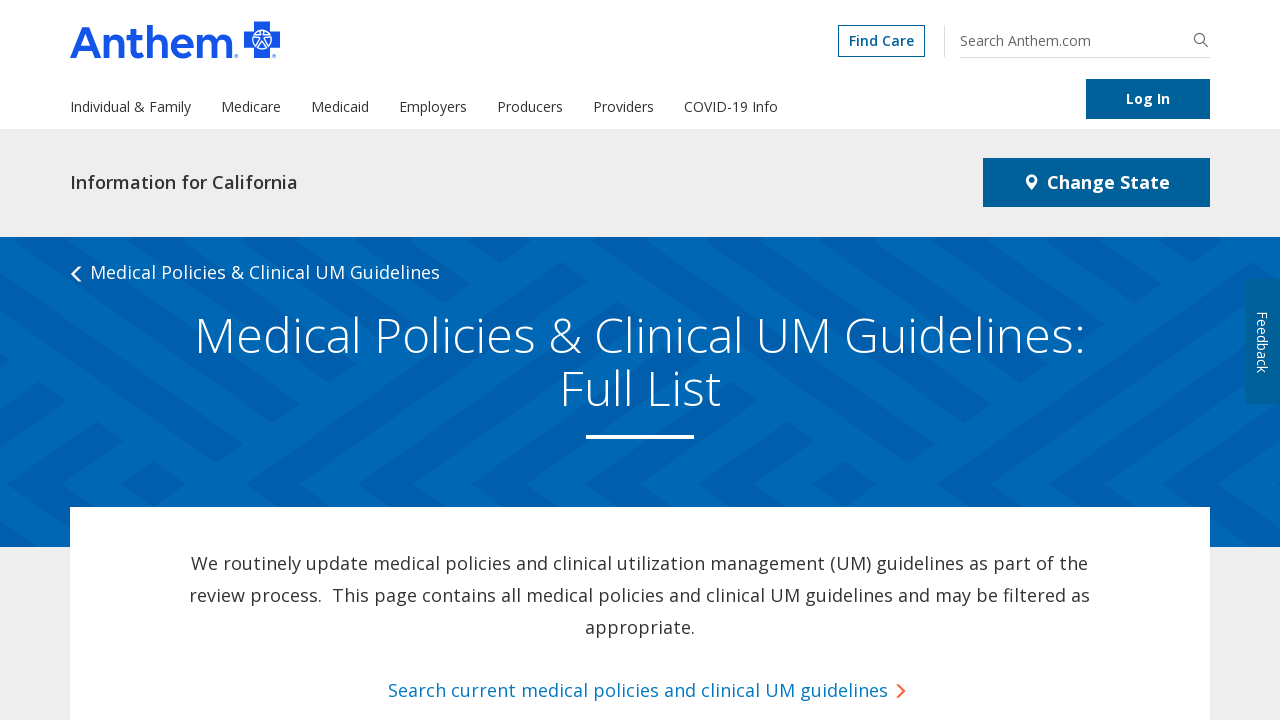

Clicked document type filter button at (272, 361) on #formsDocTypeFilter_button
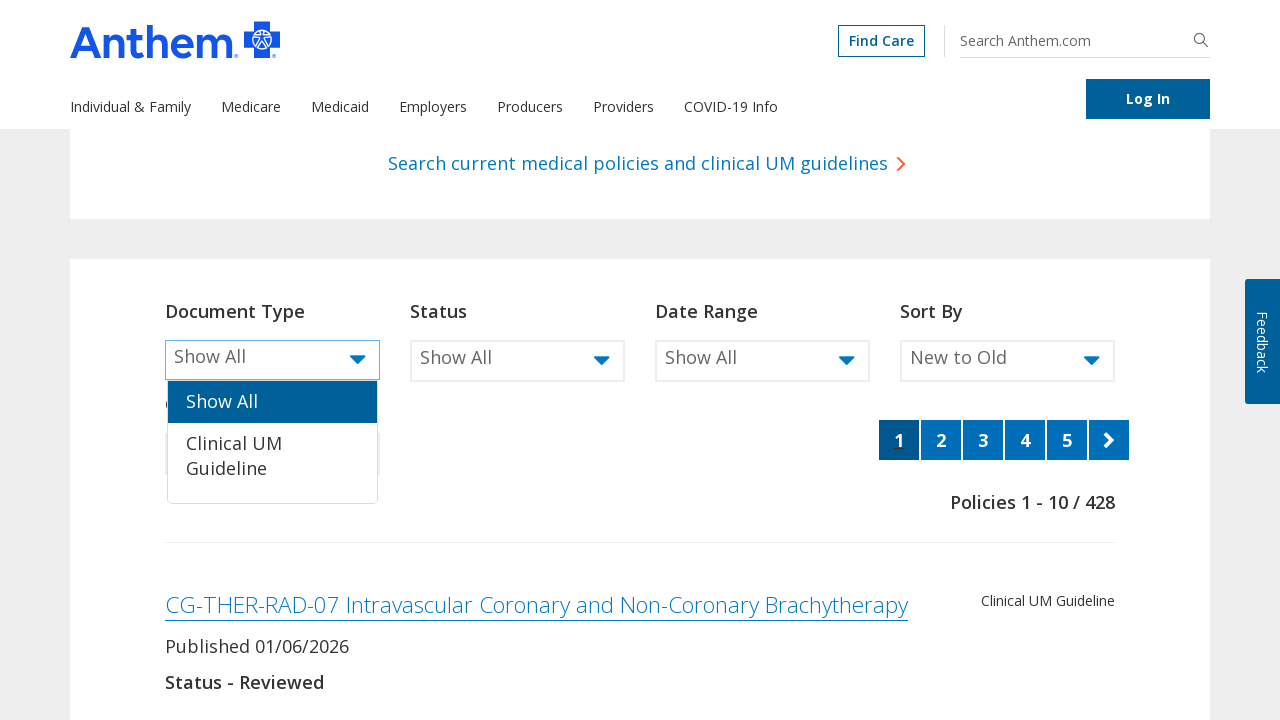

Waited 500ms for filter dropdown to render
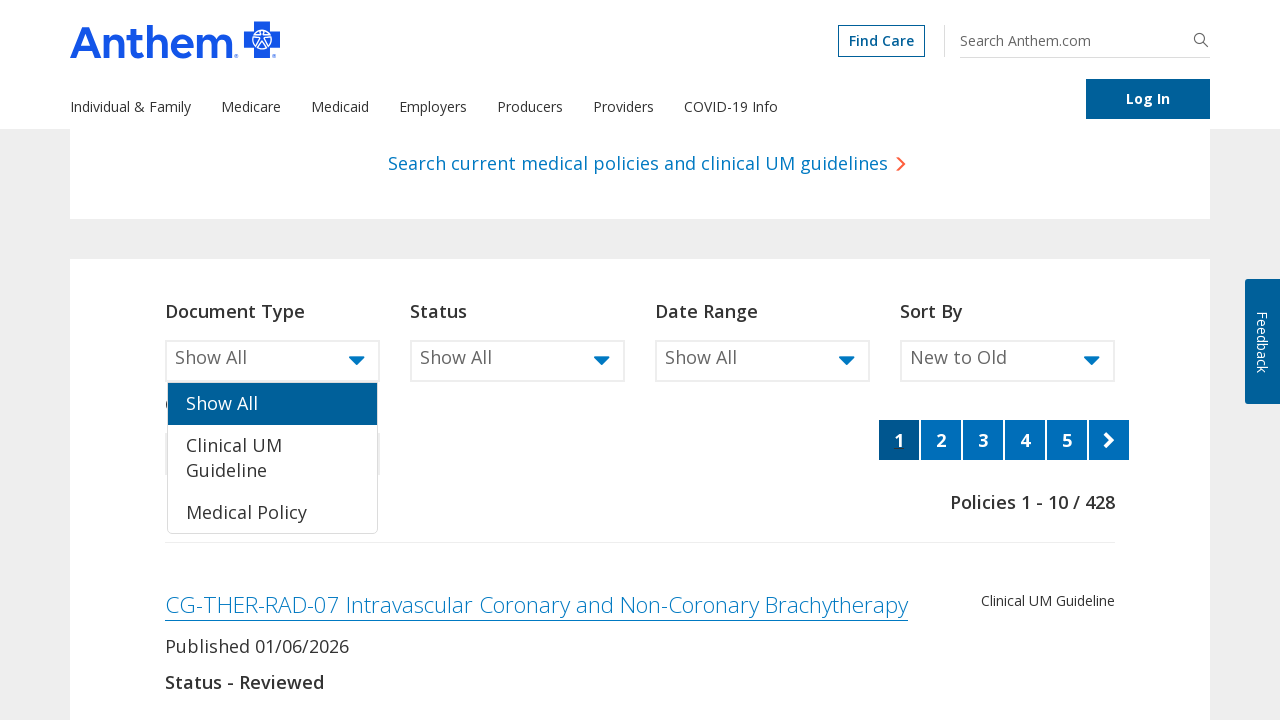

Selected 'medicalpolicy' from document type filter at (272, 512) on li[data-value='medicalpolicy']
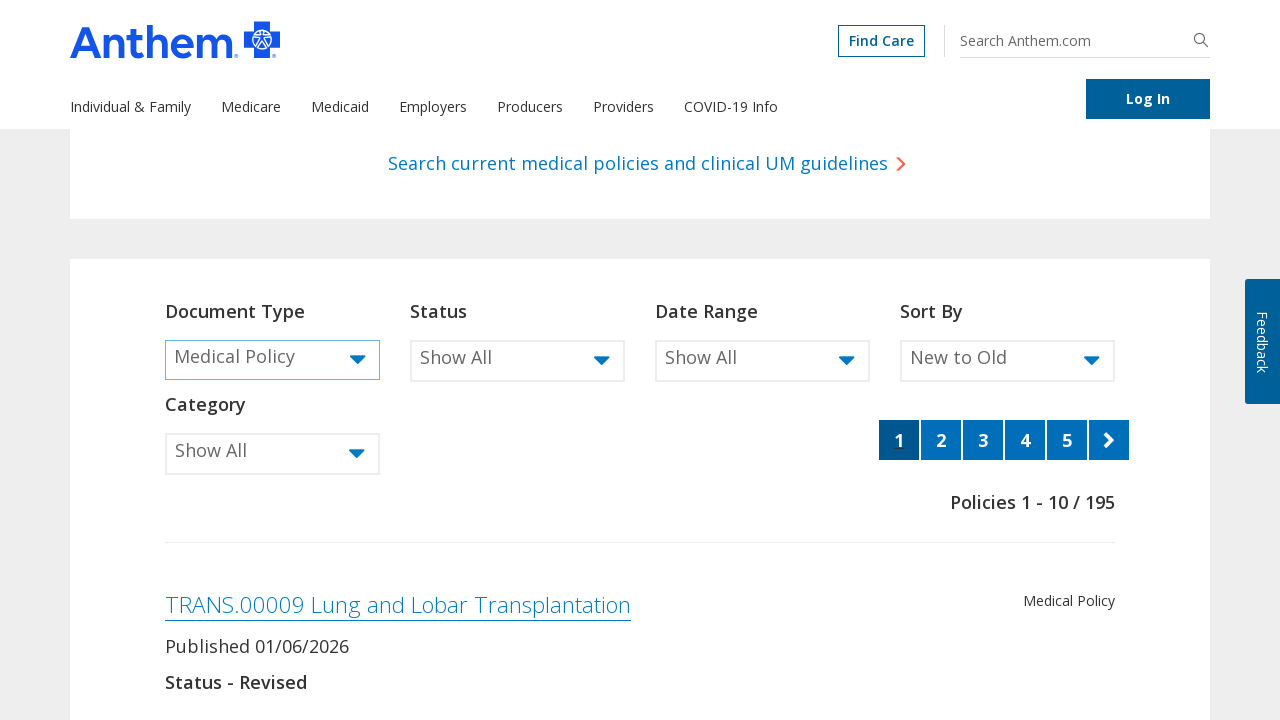

Waited 500ms for filter selection to apply
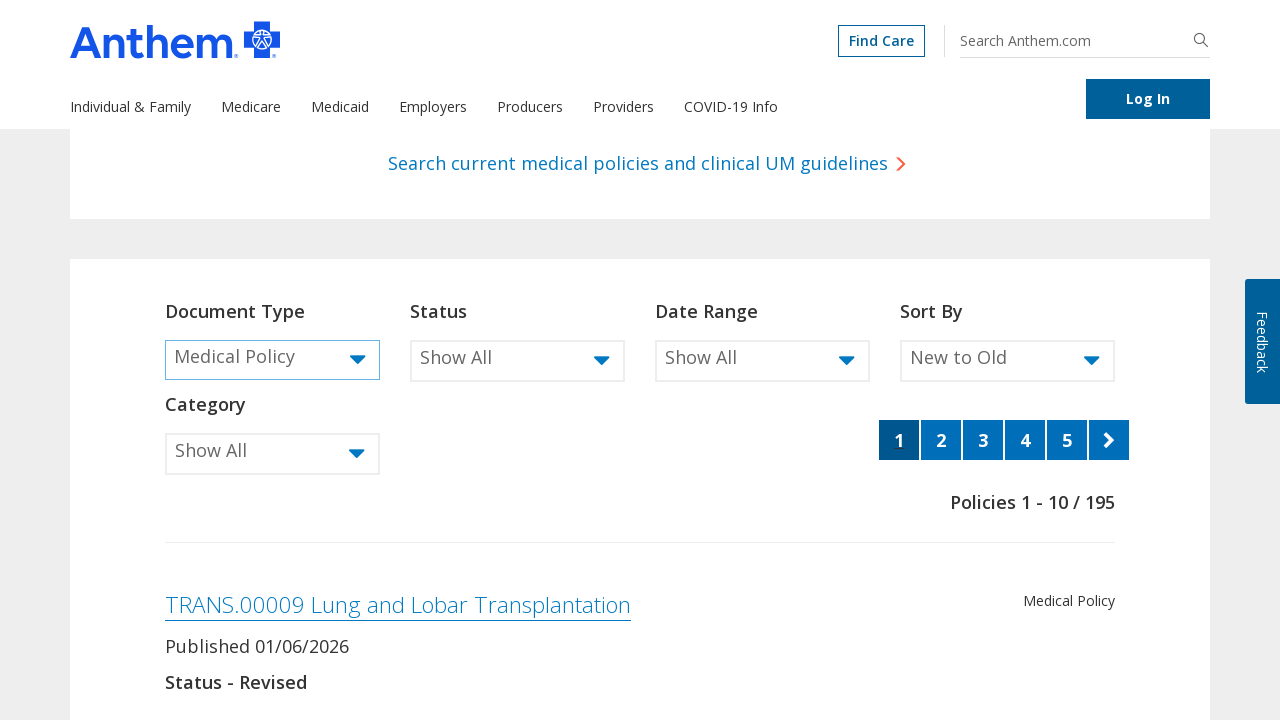

Clicked category filter button at (272, 454) on #categoryFilter_button
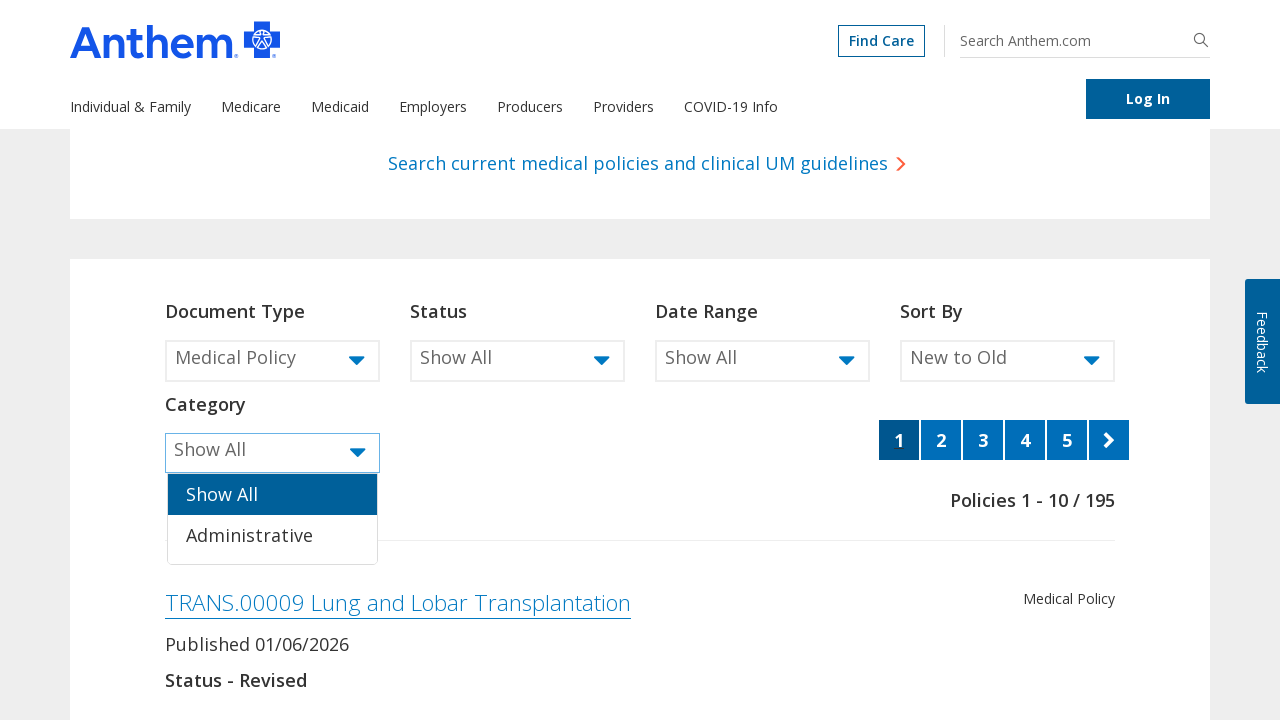

Waited 500ms for category filter dropdown to render
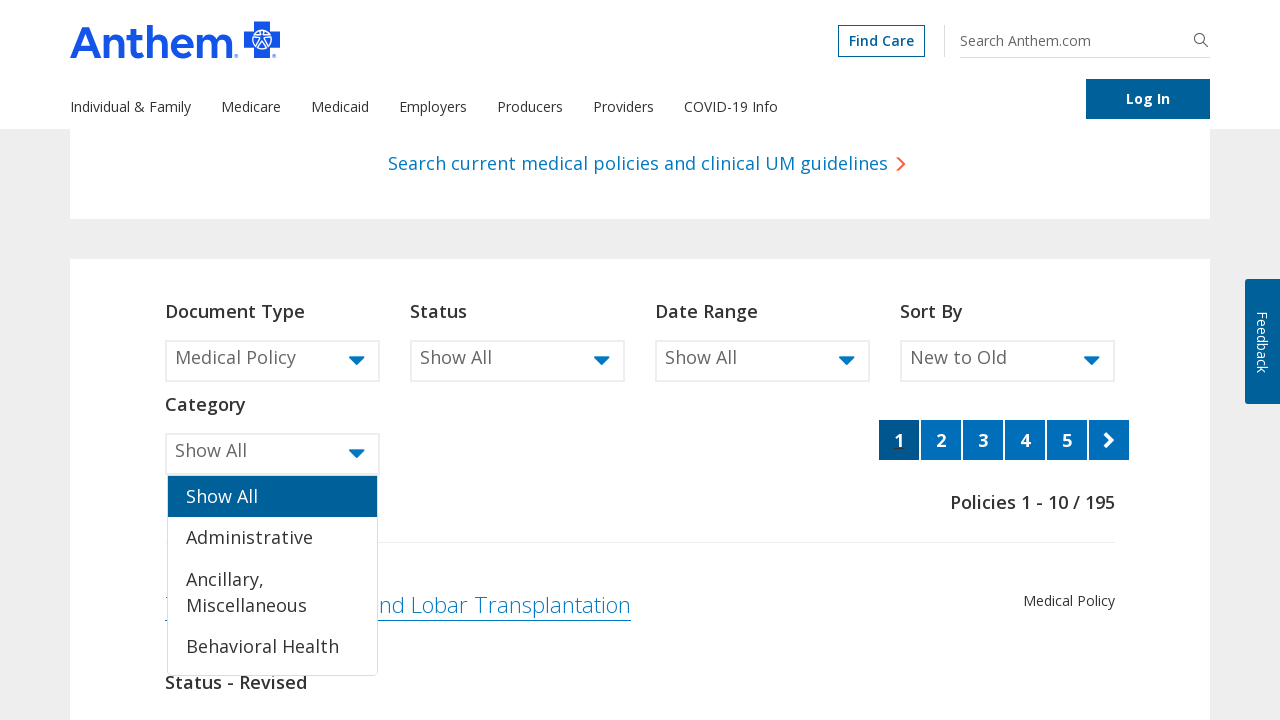

Selected 'surgery' from category filter at (272, 575) on li[data-value='surgery']
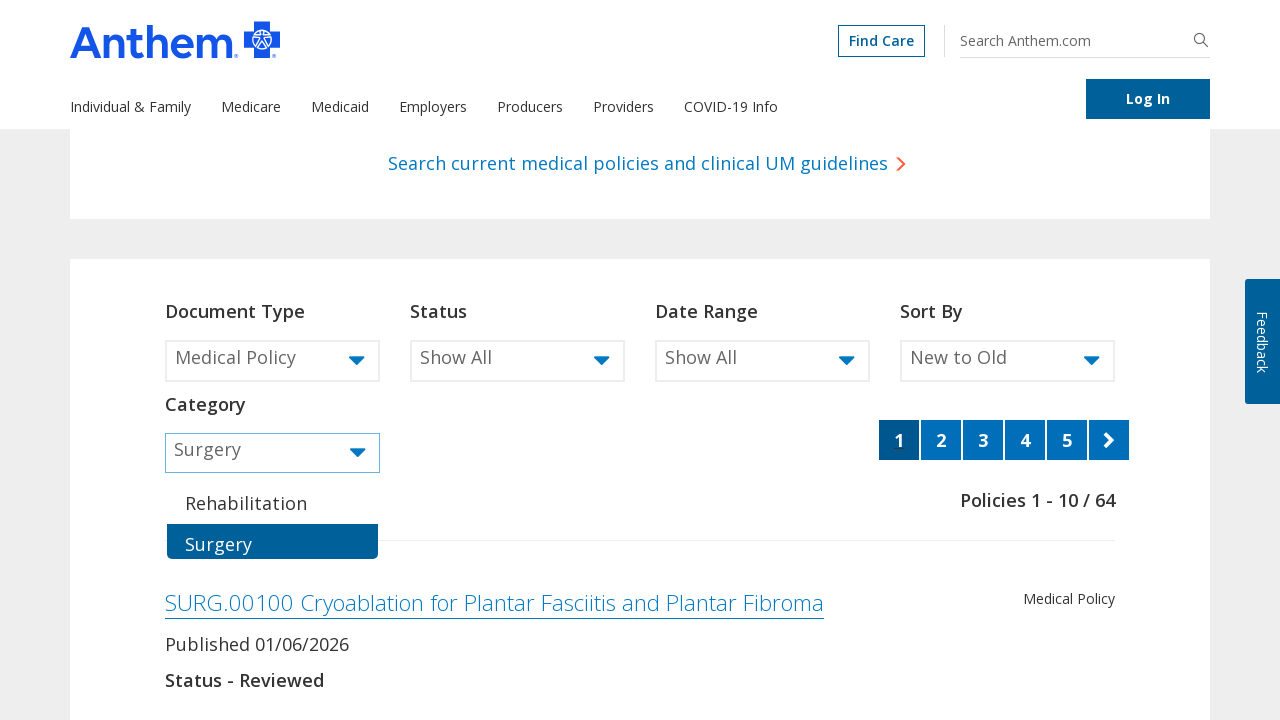

Waited 500ms for category filter selection to apply
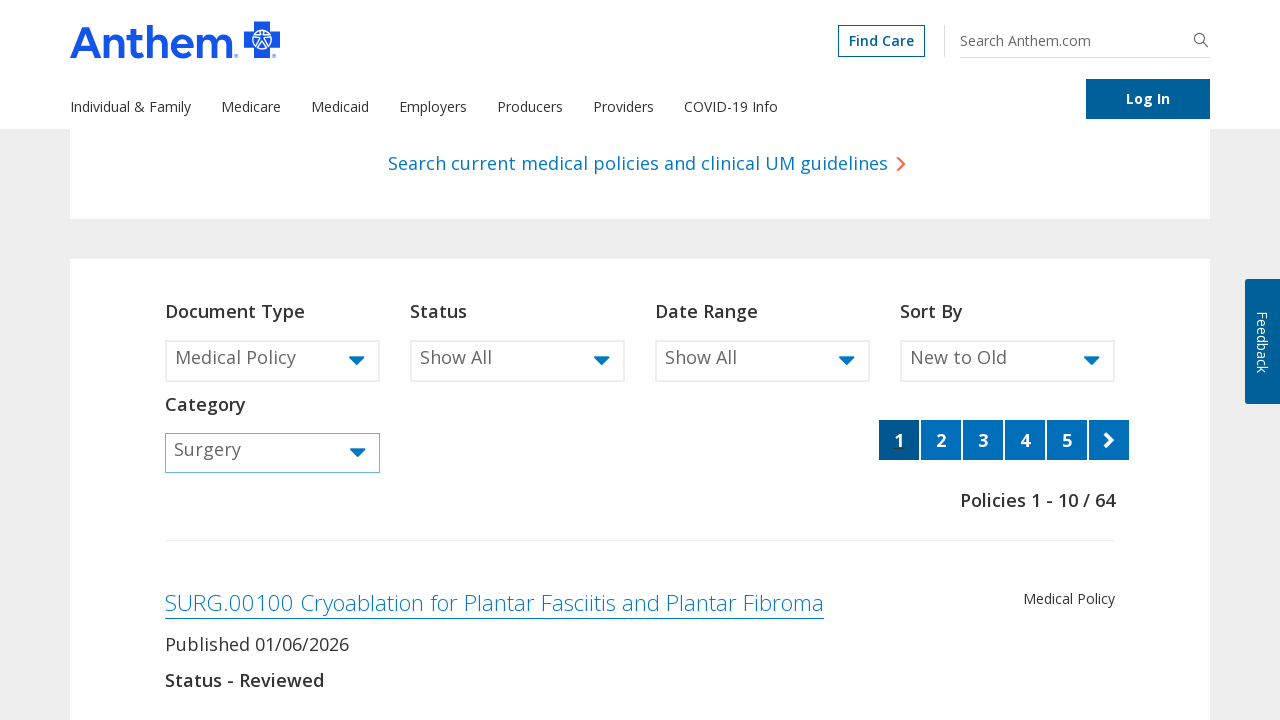

Filtered results loaded and pagination controls appeared
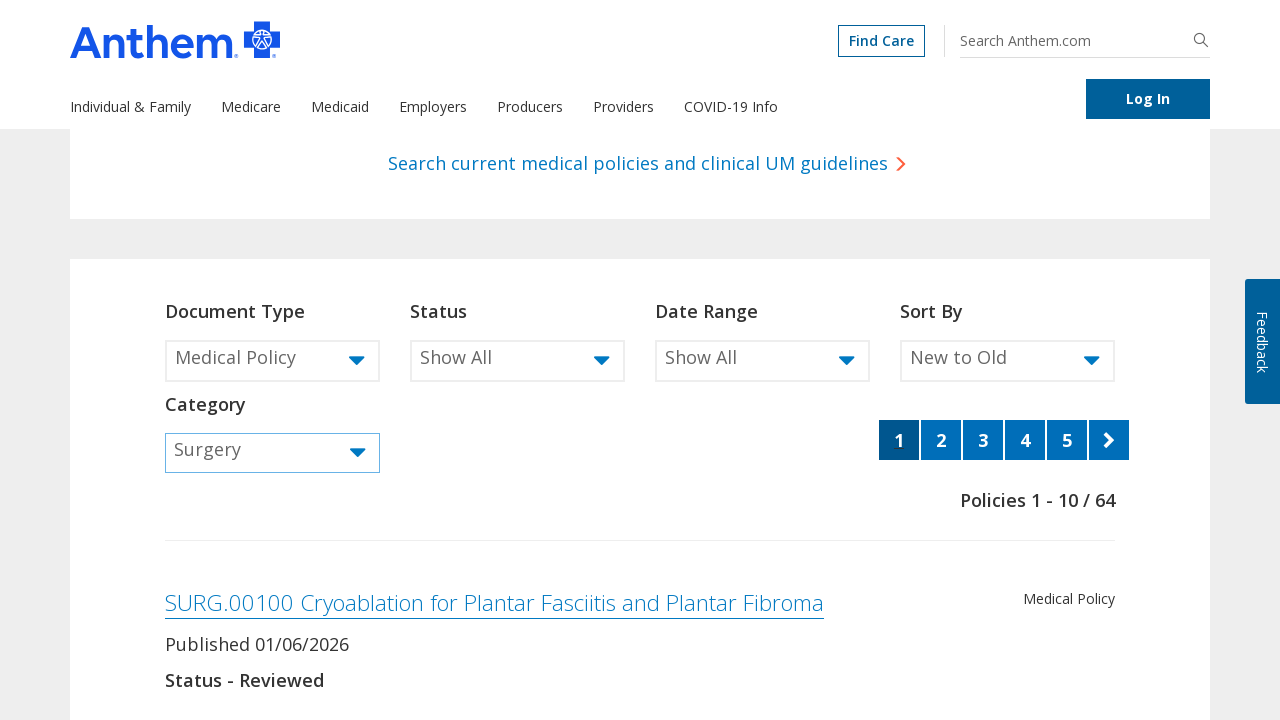

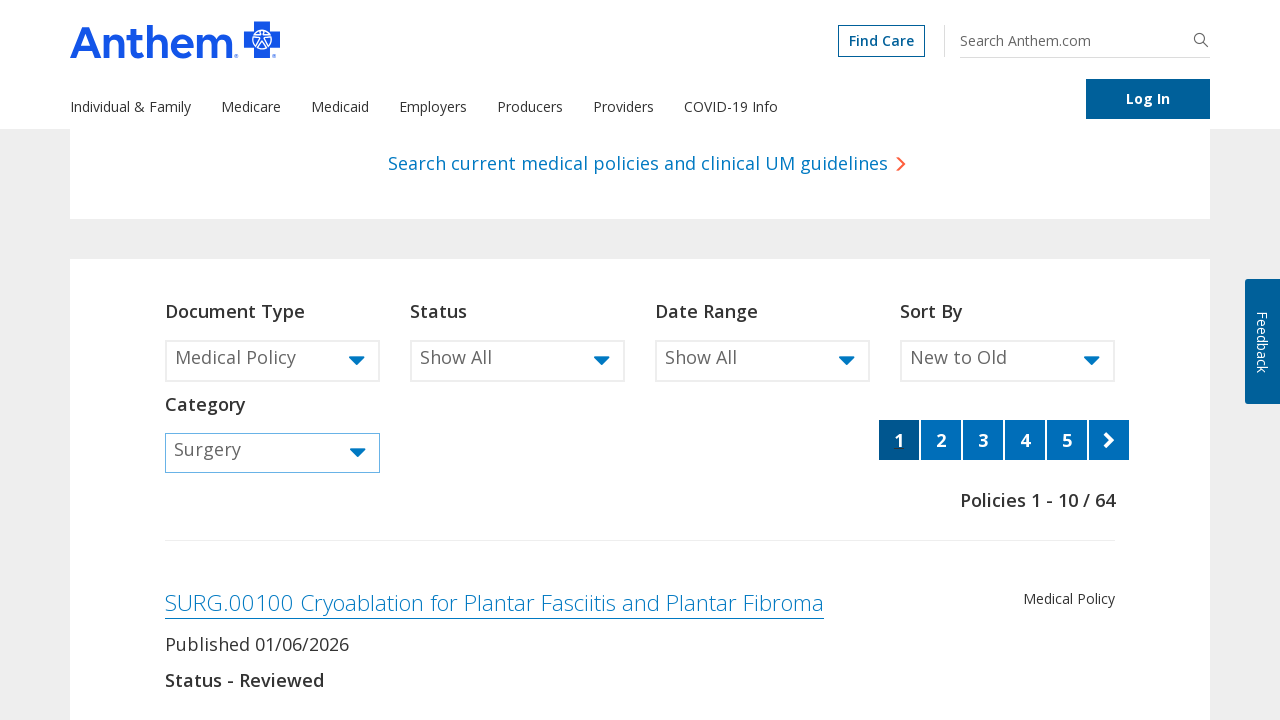